Automates playing a minesweeper game by selecting a difficulty level, then repeatedly clicking cells and using simple mine detection logic until winning or restarting after game over.

Starting URL: http://michaelbutler.github.io/minesweeper/

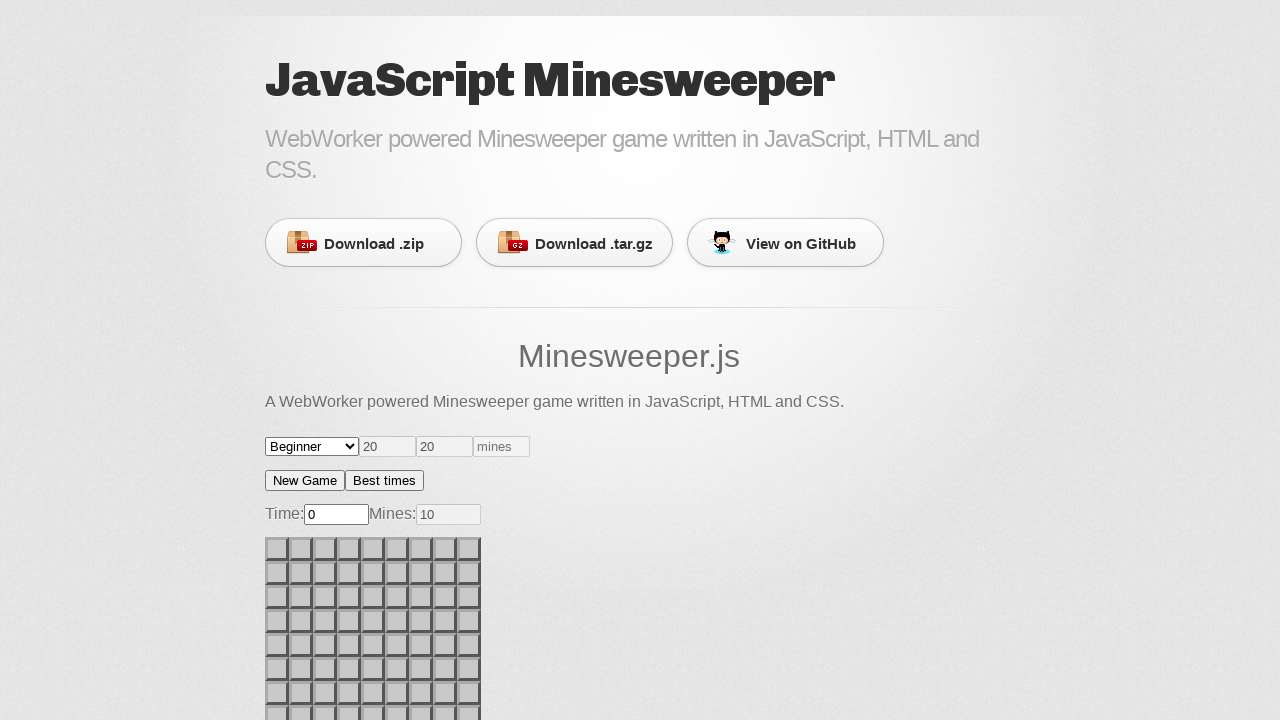

Clicked level dropdown to open options at (312, 446) on #level
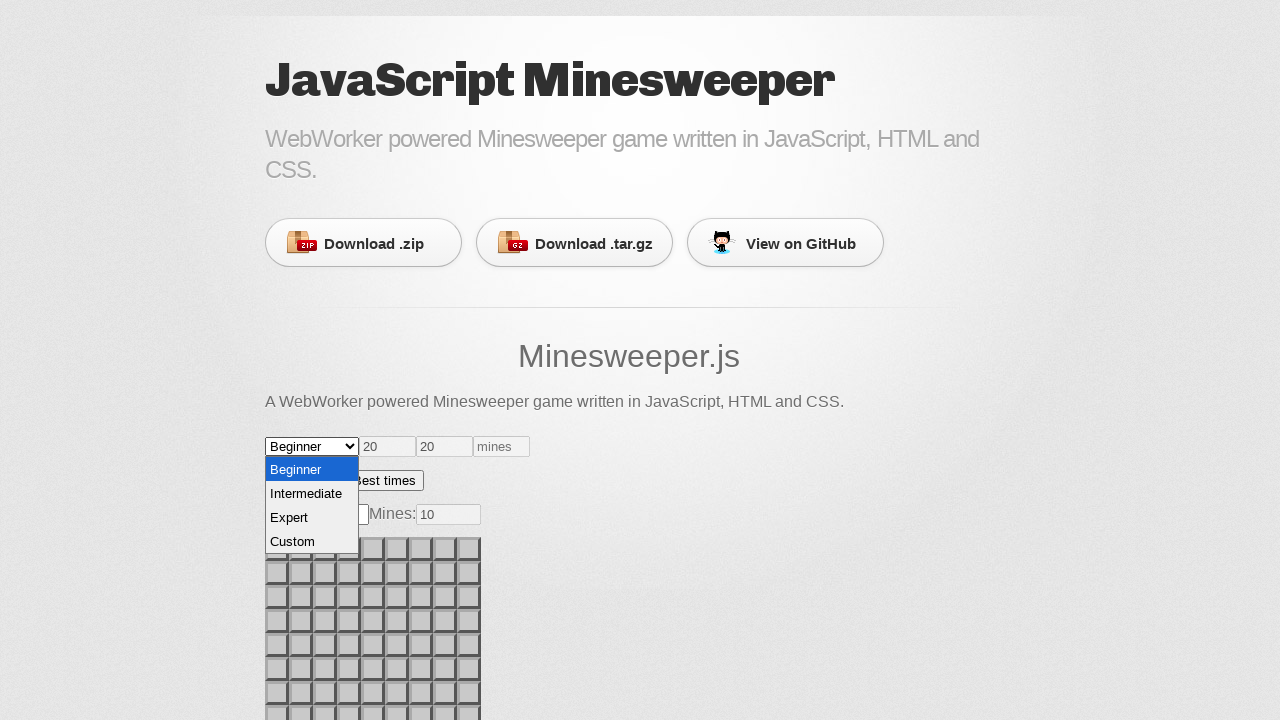

Selected 'Beginner' difficulty level on #level
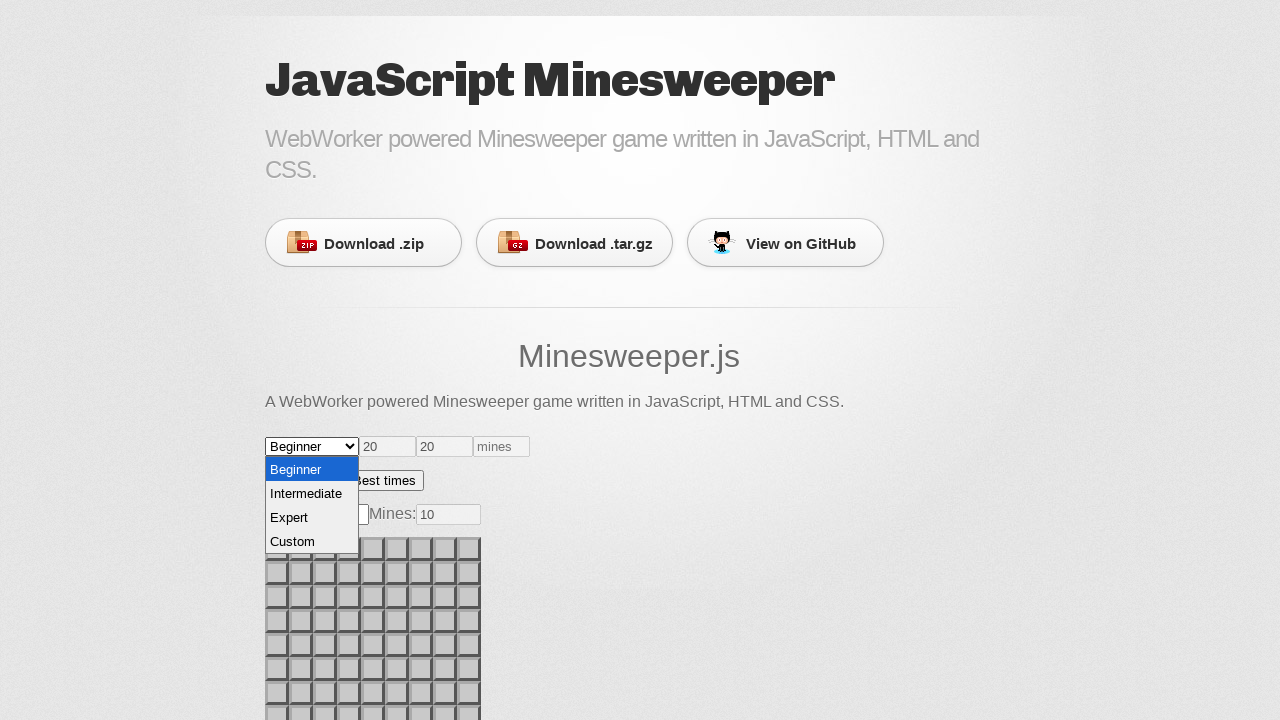

Minesweeper board loaded and cells are visible
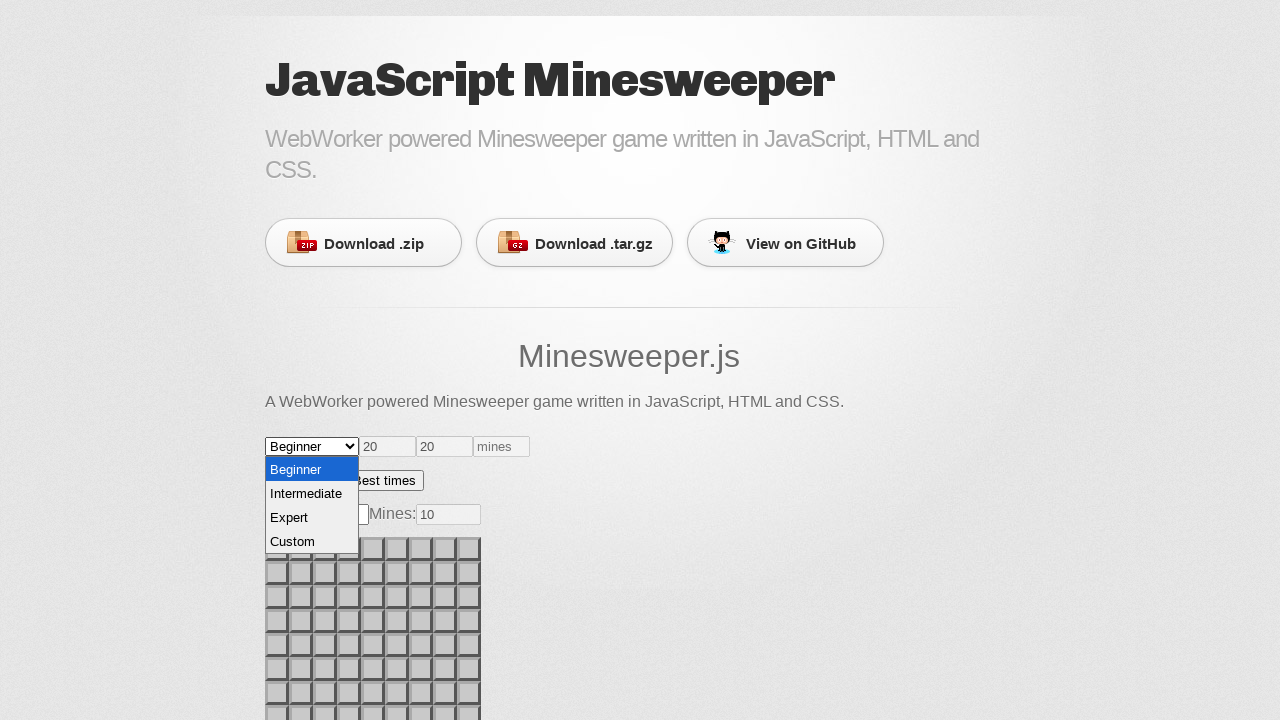

Clicked first unknown cell to start the game at (277, 549) on #minesweeper > div.board-wrap > ul > li.cell.unknown >> nth=0
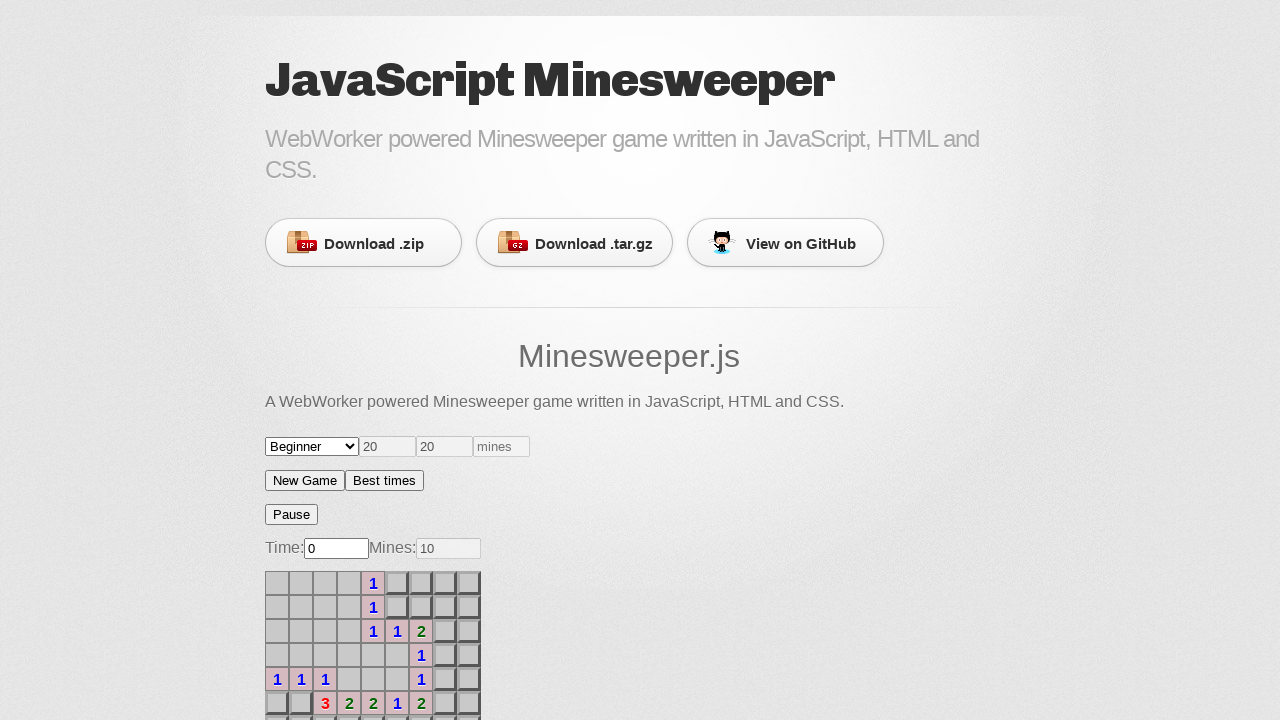

Clicked second unknown cell at (421, 583) on #minesweeper > div.board-wrap > ul > li.cell.unknown >> nth=1
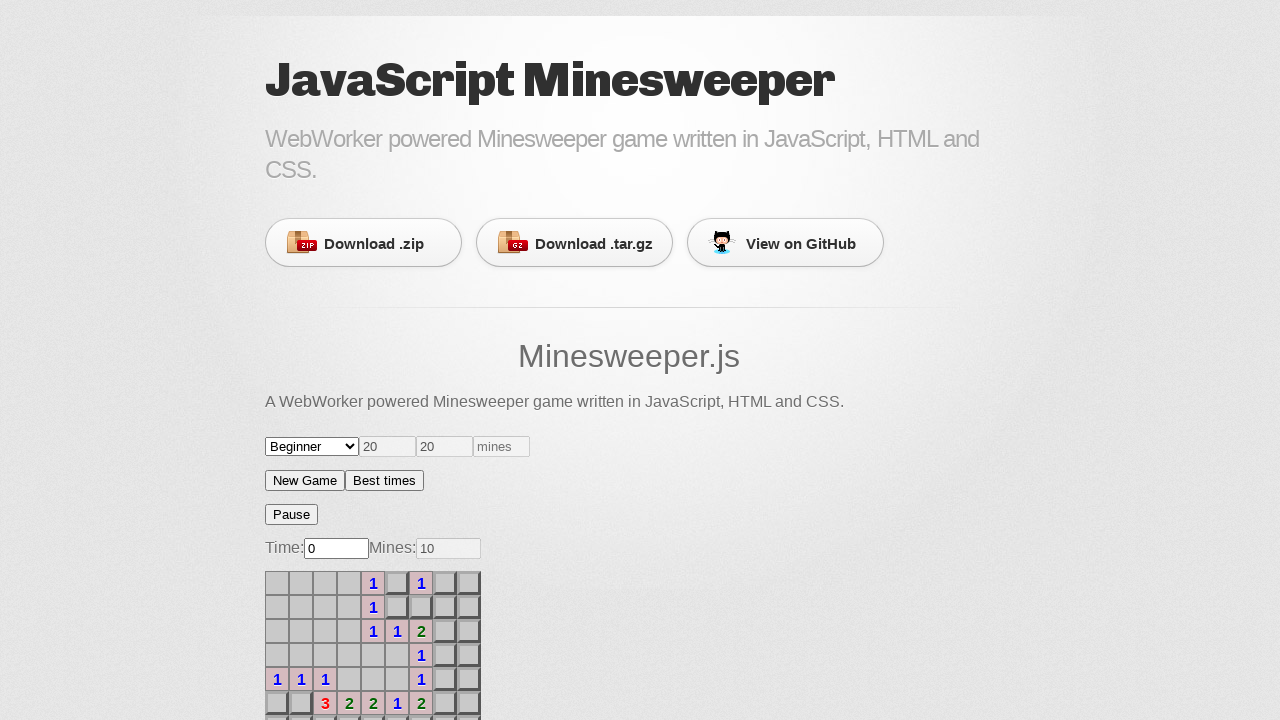

Right-clicked unknown cell to flag suspected mine at (397, 583) on #minesweeper > div.board-wrap > ul > li.cell.unknown >> nth=0
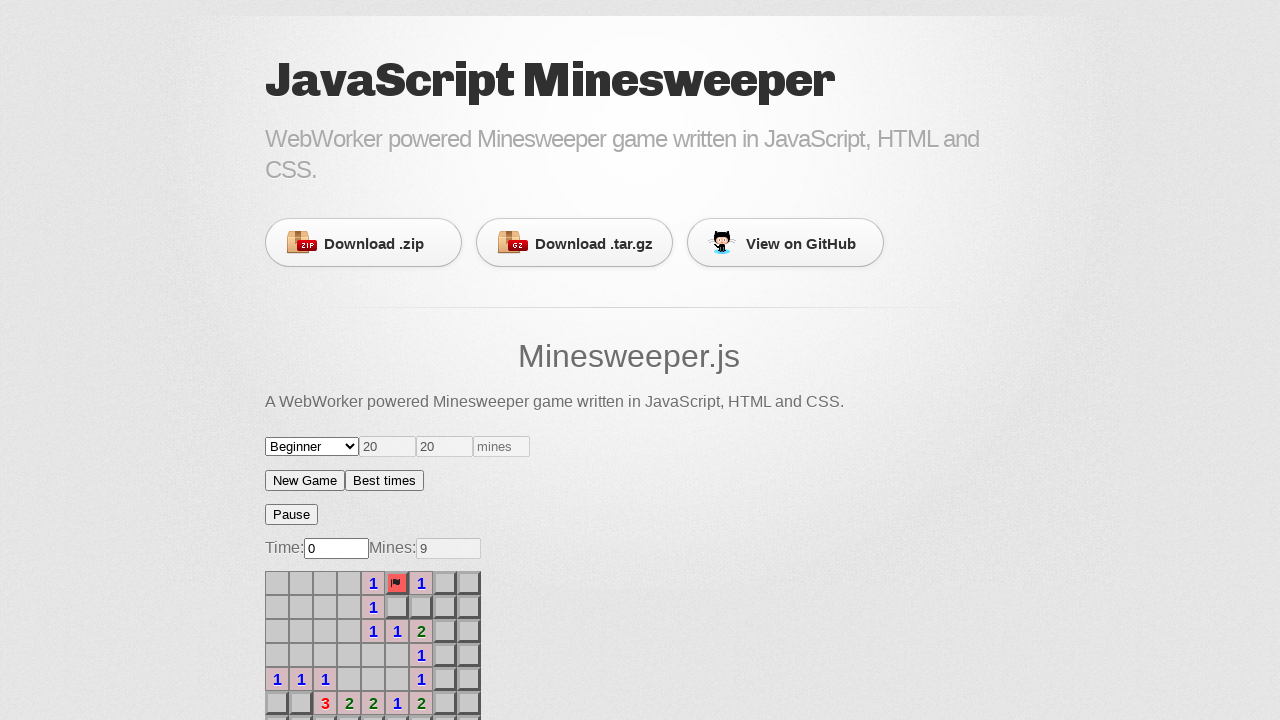

Clicked unknown cell (iteration 1 of 3) to continue playing at (445, 583) on #minesweeper > div.board-wrap > ul > li.cell.unknown >> nth=0
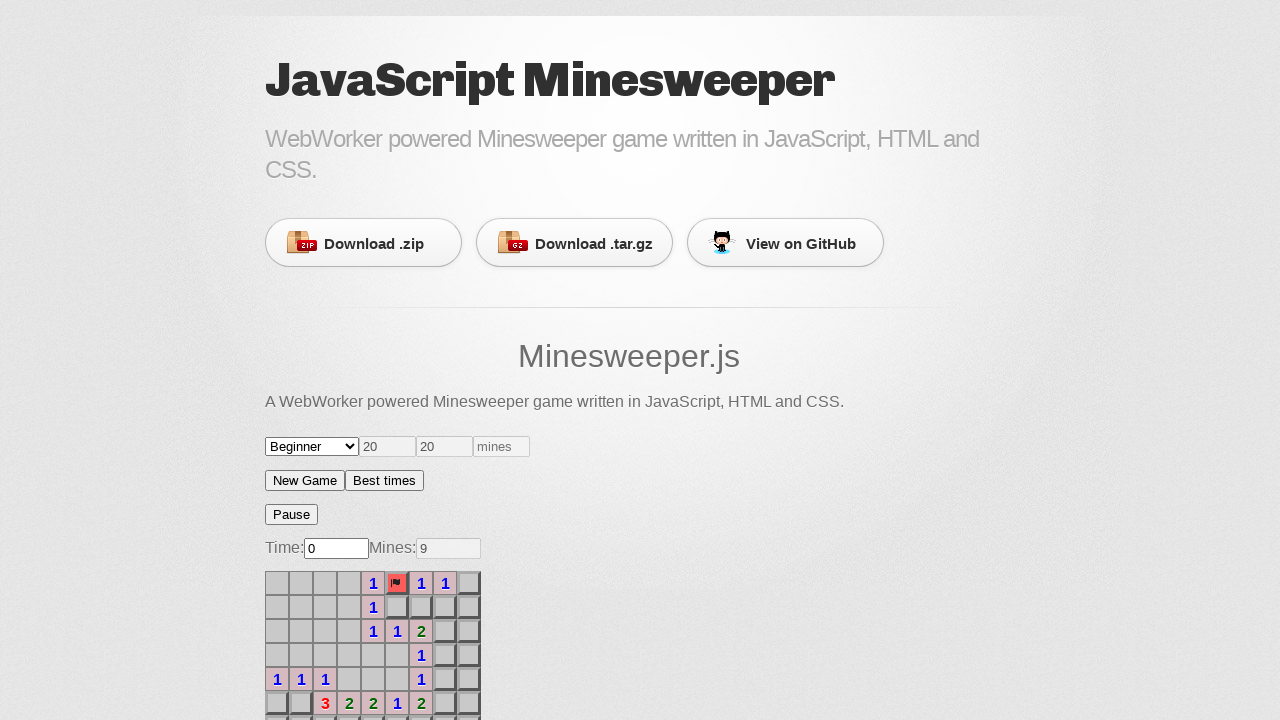

Waited 200ms before next cell click
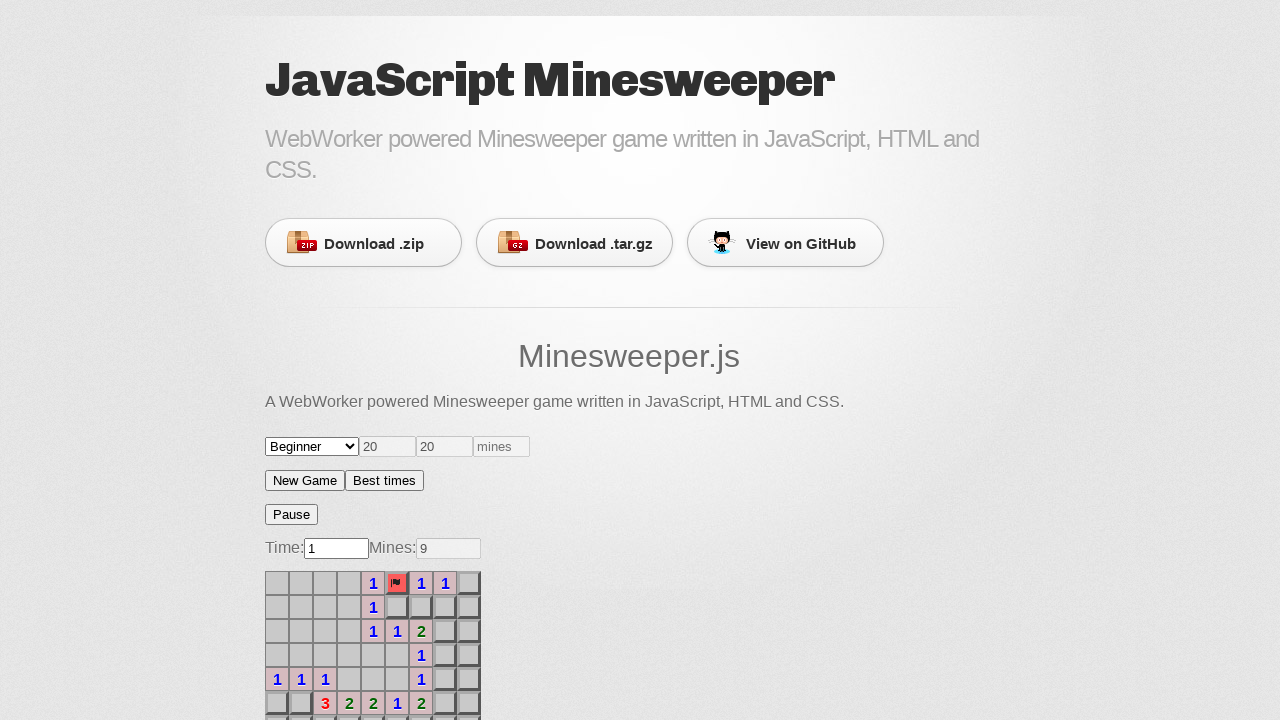

Clicked unknown cell (iteration 2 of 3) to continue playing at (469, 583) on #minesweeper > div.board-wrap > ul > li.cell.unknown >> nth=0
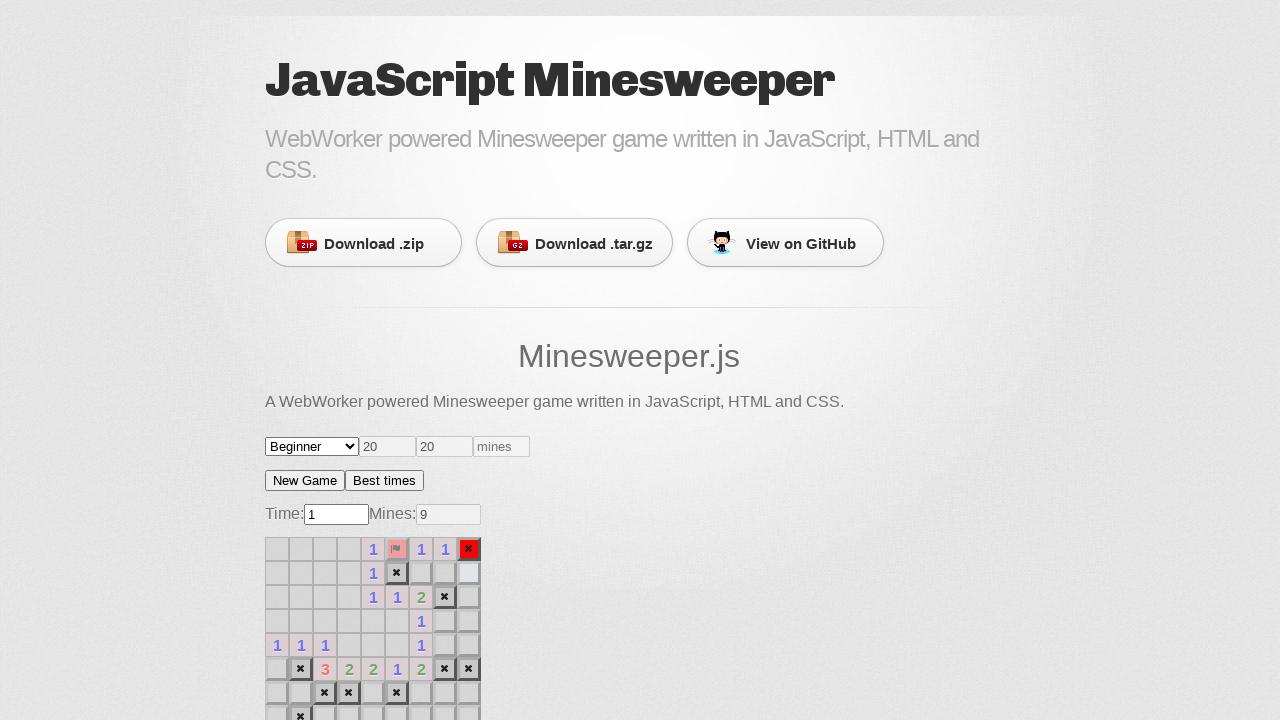

Waited 200ms before next cell click
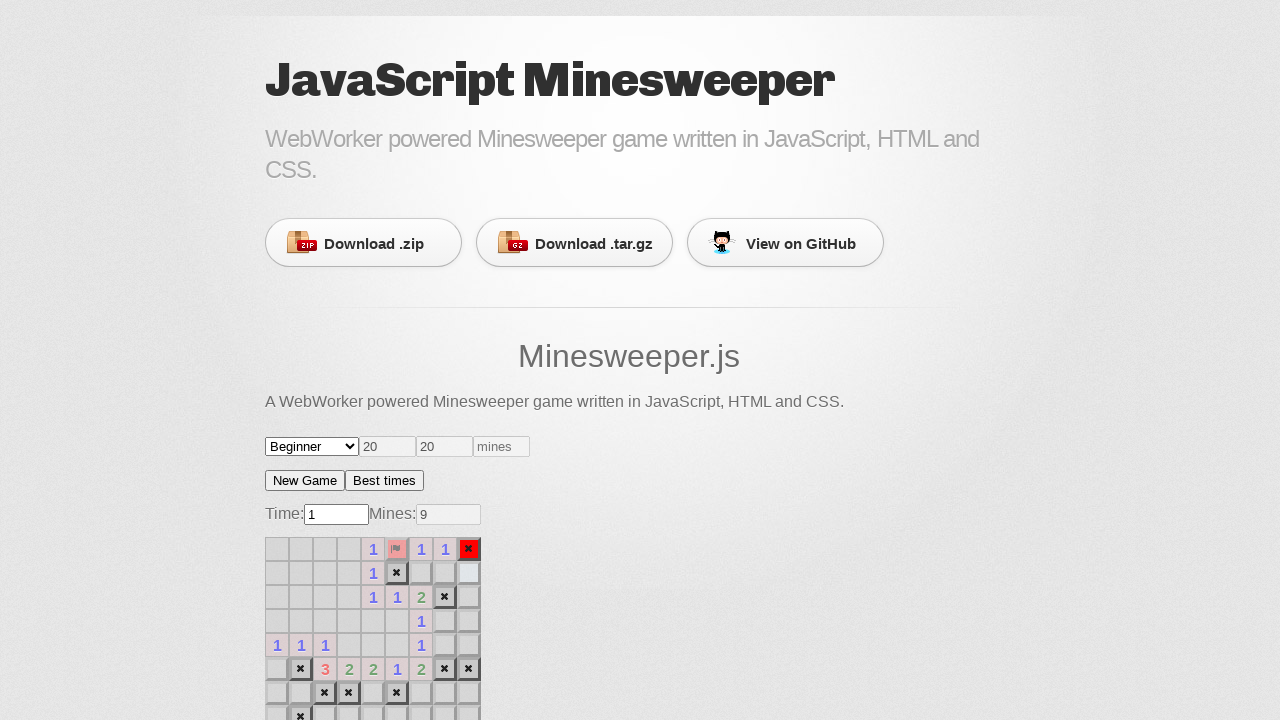

Clicked unknown cell (iteration 3 of 3) to continue playing at (397, 573) on #minesweeper > div.board-wrap > ul > li.cell.unknown >> nth=0
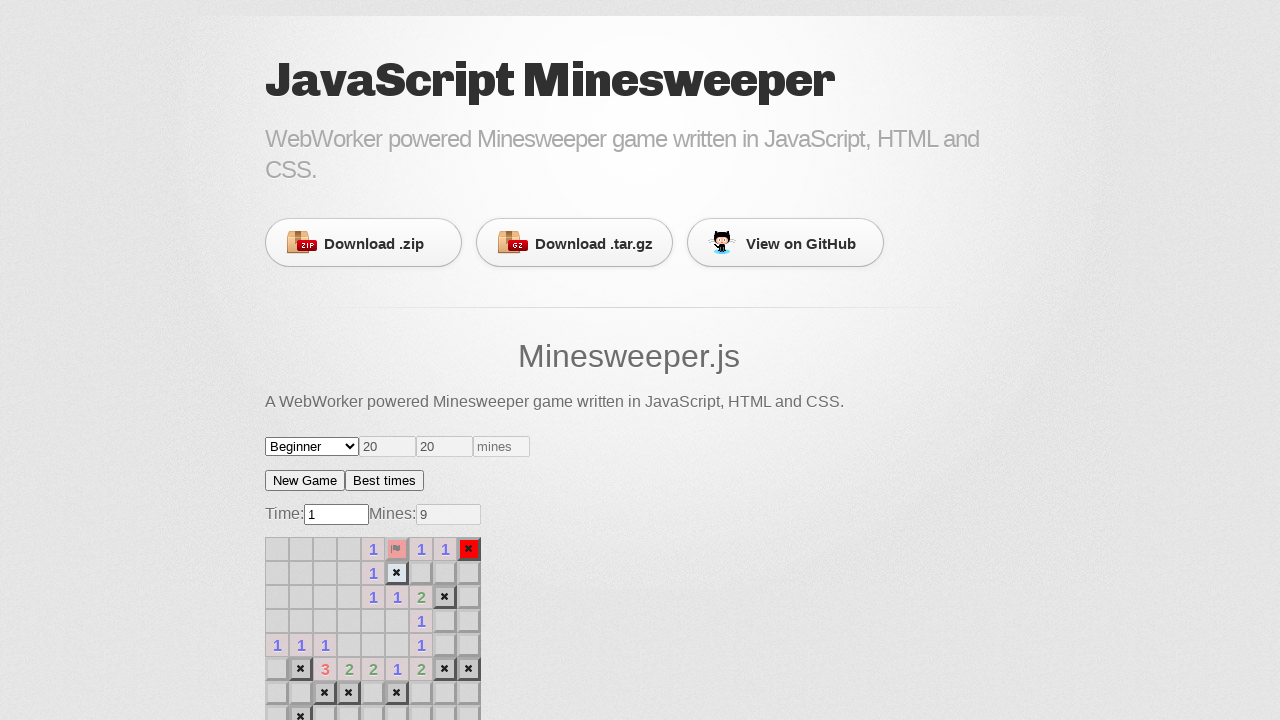

Waited 200ms before next cell click
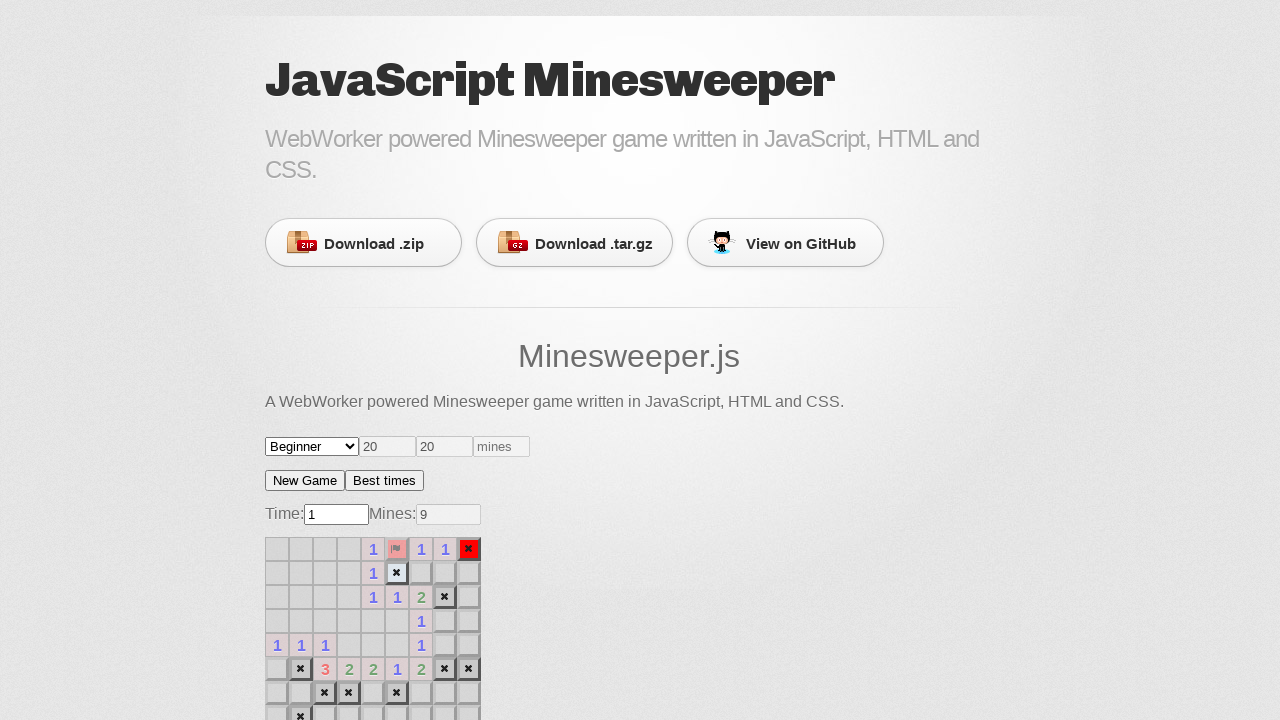

Game over detected - clicked new game button to restart at (305, 480) on #minesweeper > div.game_actions > button.new-game
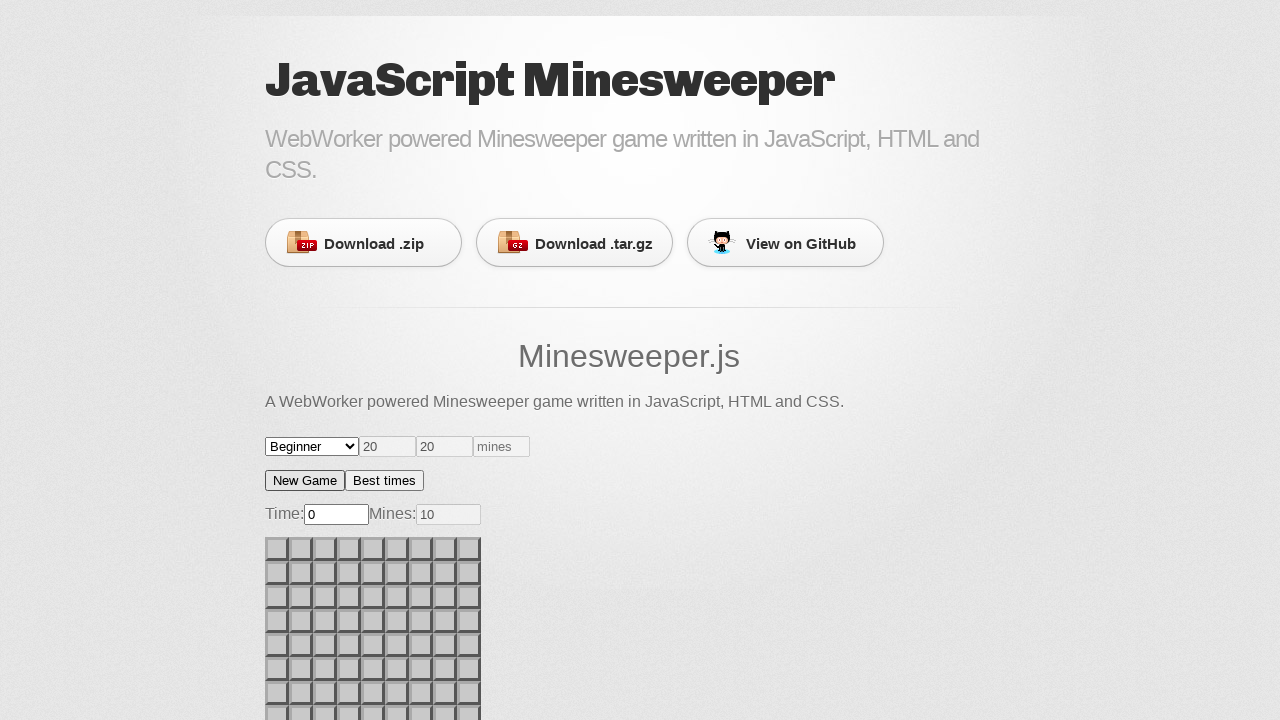

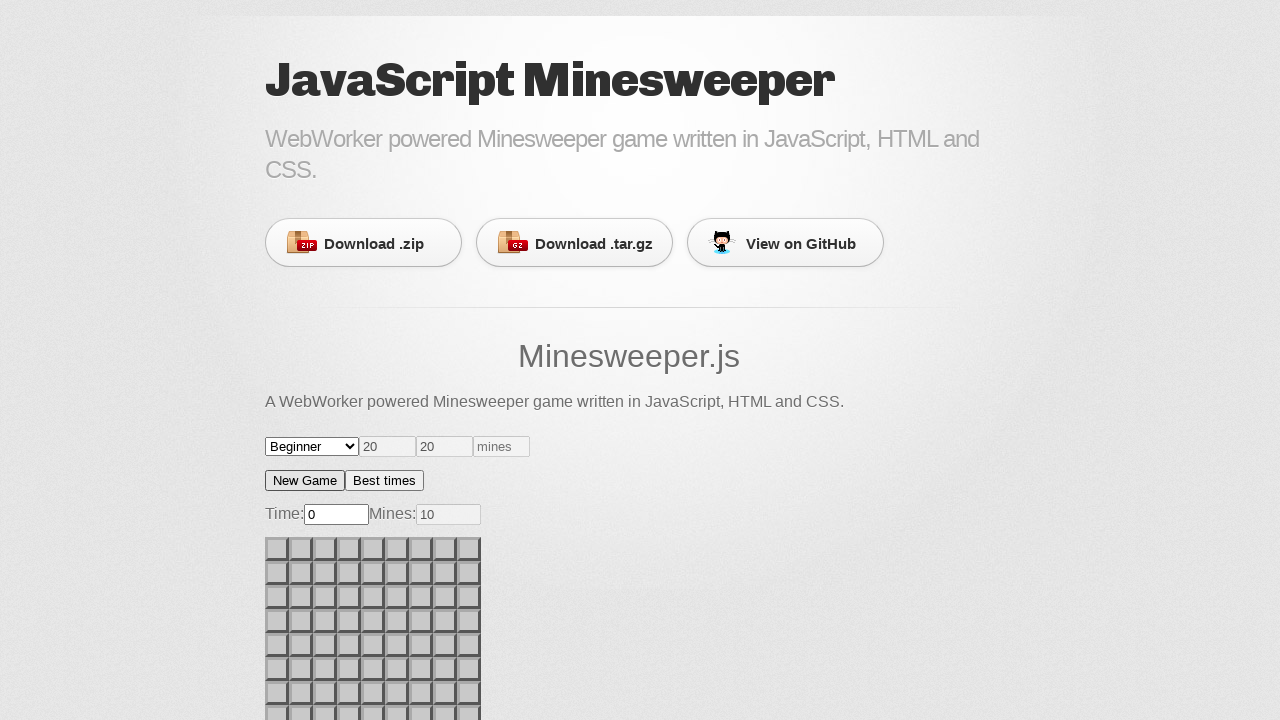